Tests dropdown selection functionality by selecting options using different methods - by index, by value, and by visible text

Starting URL: https://the-internet.herokuapp.com/dropdown

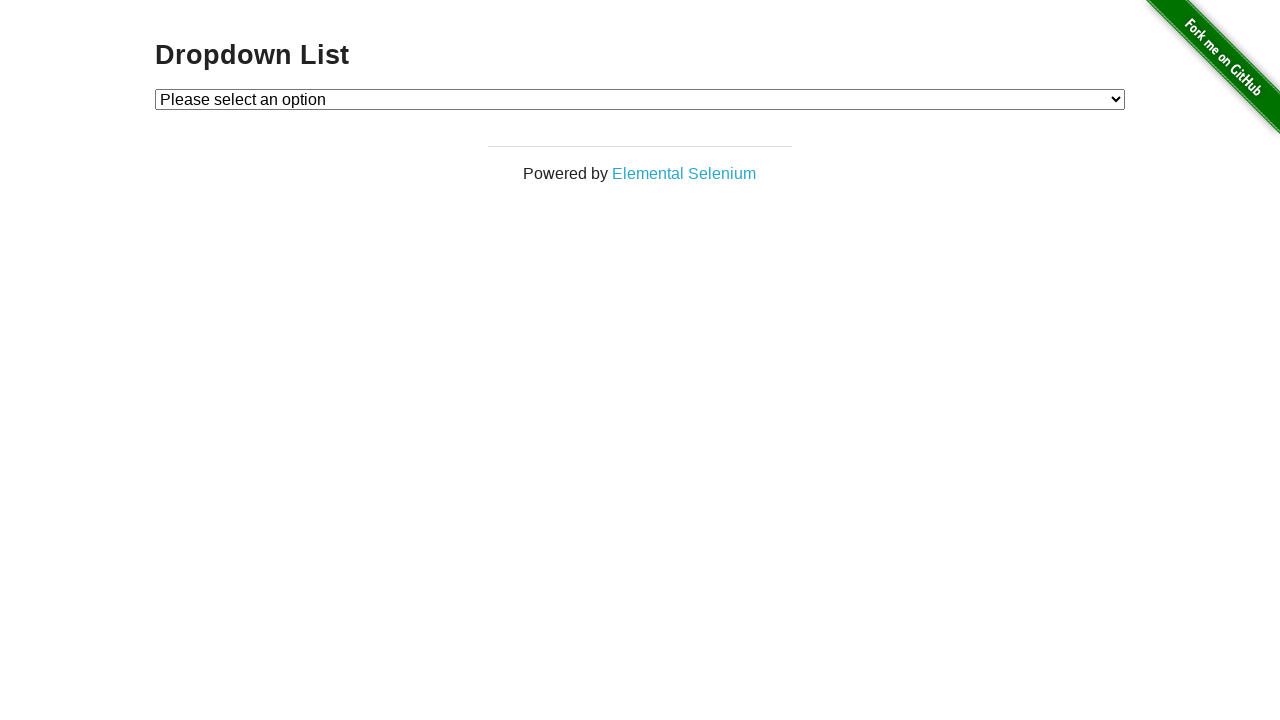

Located dropdown element with id 'dropdown'
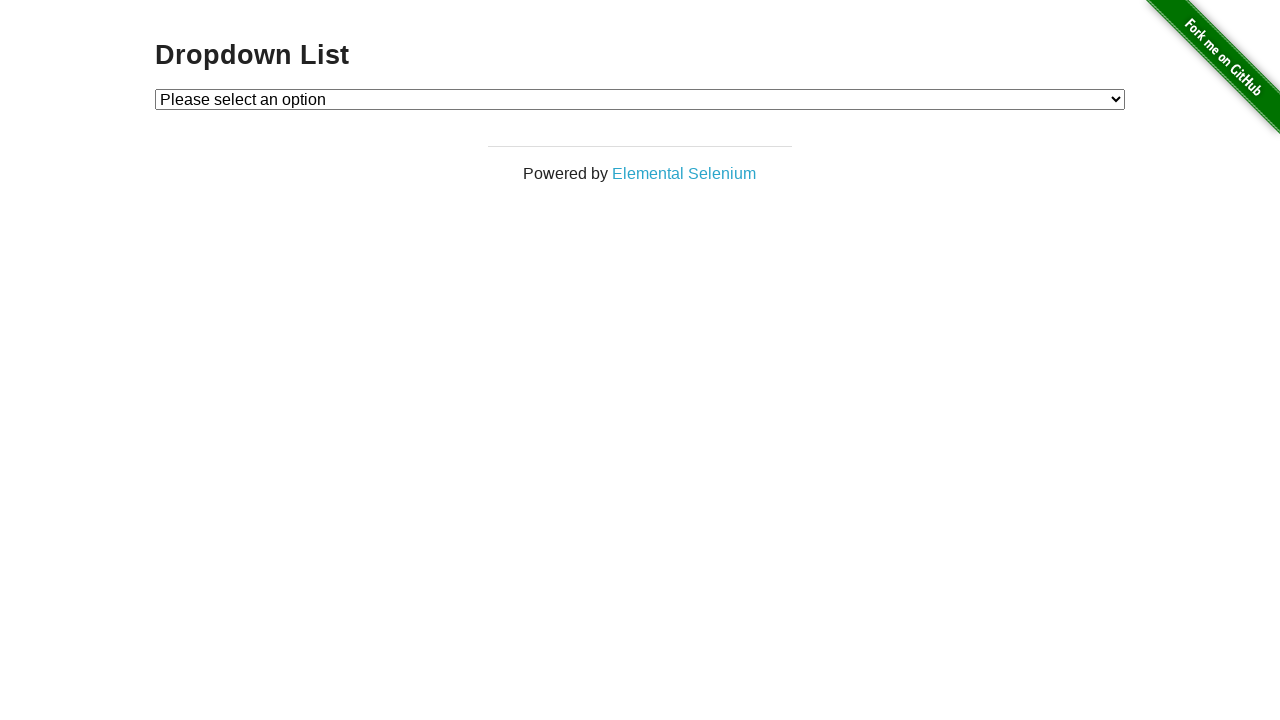

Selected dropdown option by index 2 on #dropdown
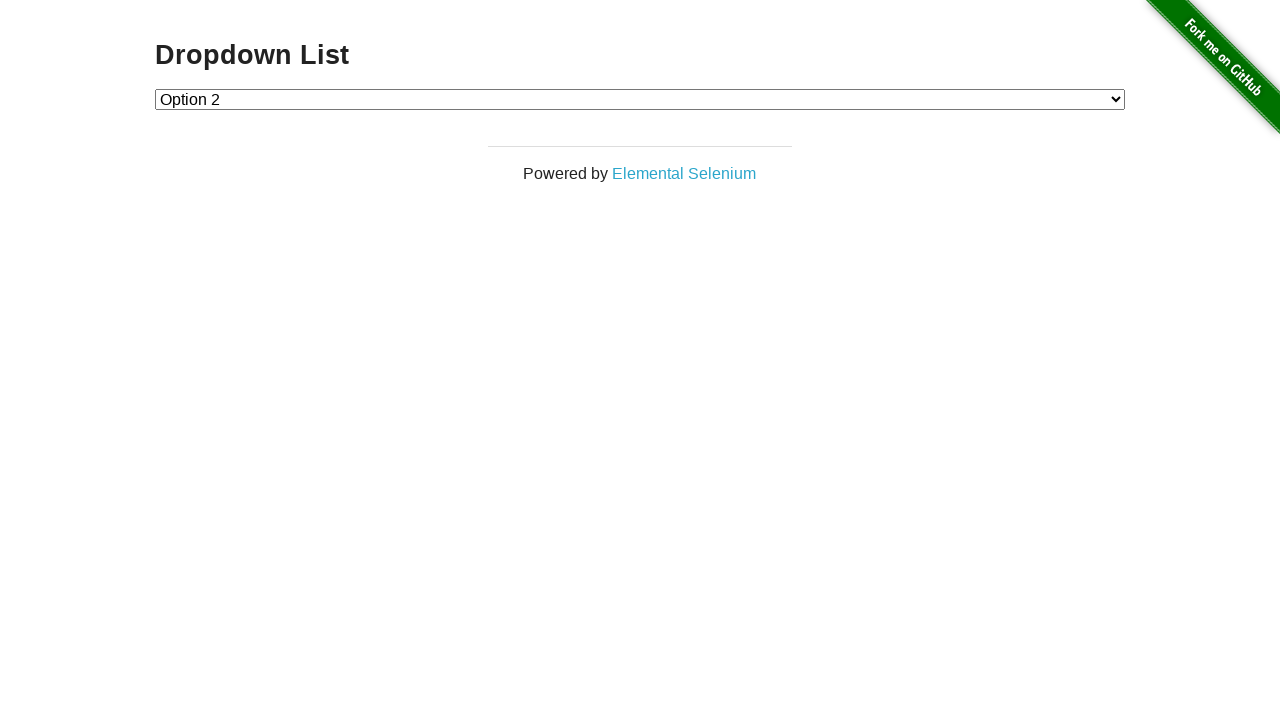

Selected dropdown option by value '2' on #dropdown
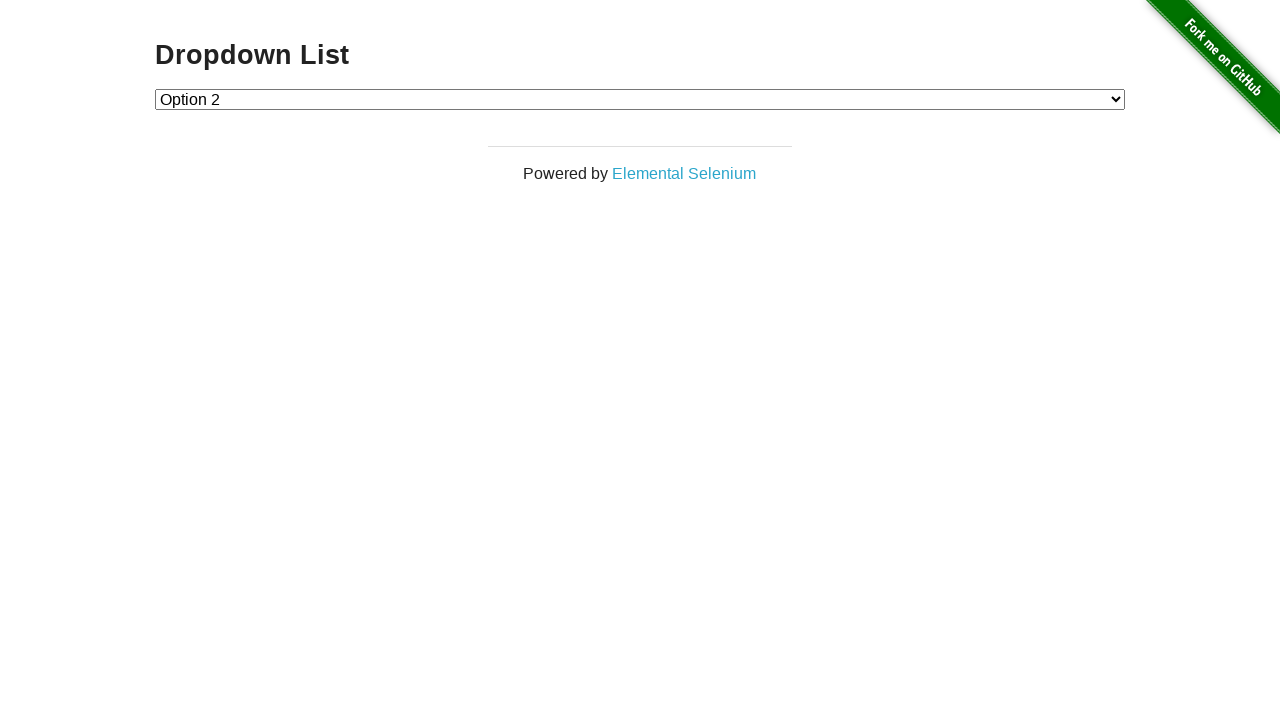

Selected dropdown option by visible text 'Option 1' on #dropdown
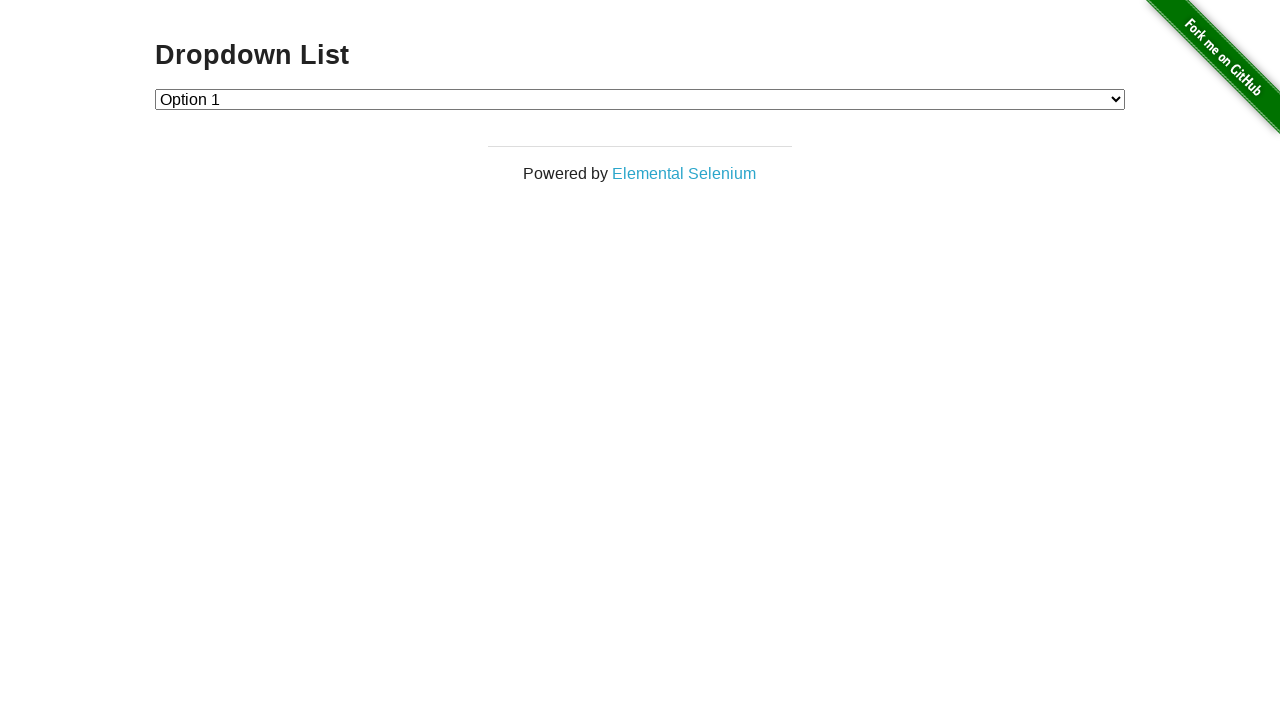

Retrieved total dropdown options count: 3
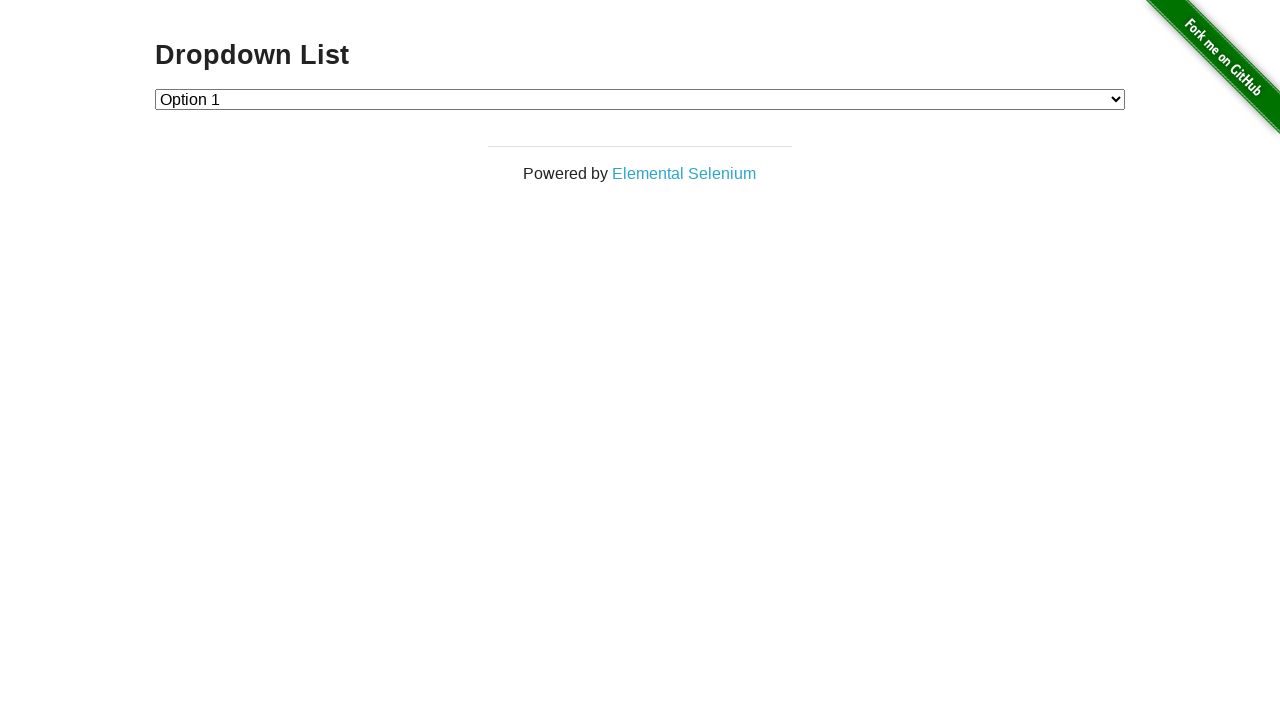

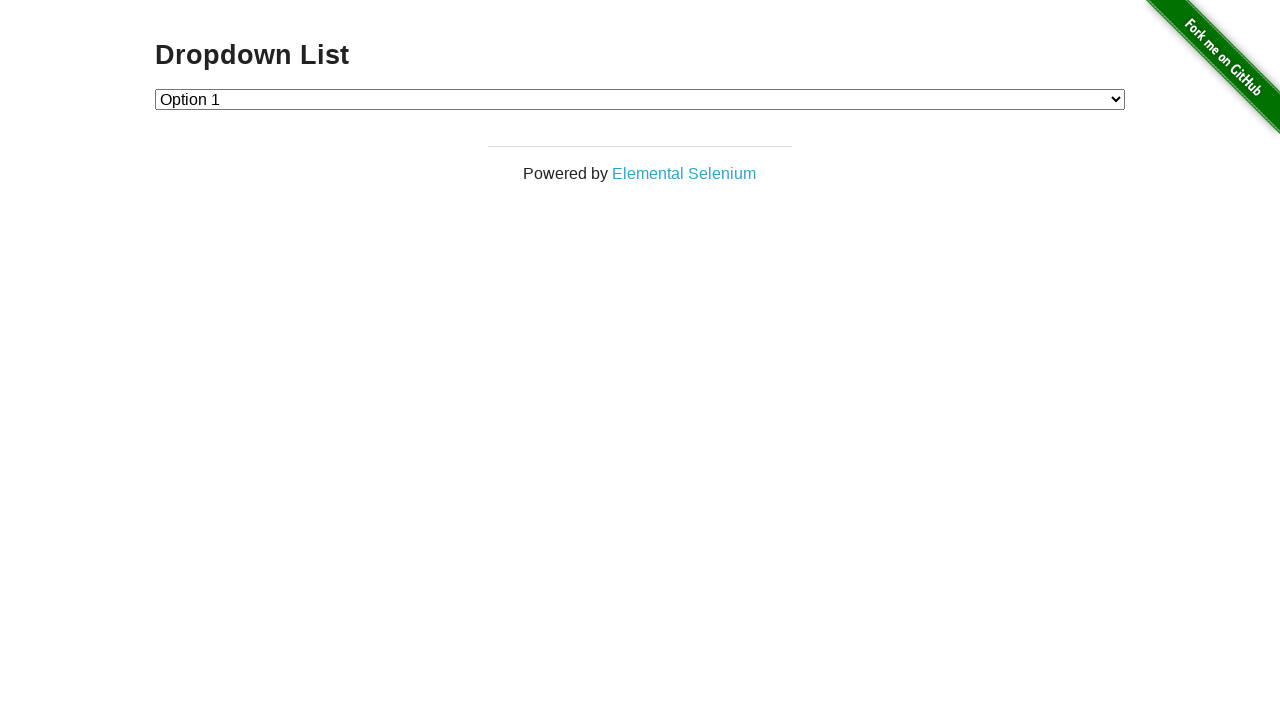